Tests basic navigation on the Altoro Mutual demo banking site by clicking on table cells and font elements on the homepage

Starting URL: http://demo.testfire.net/

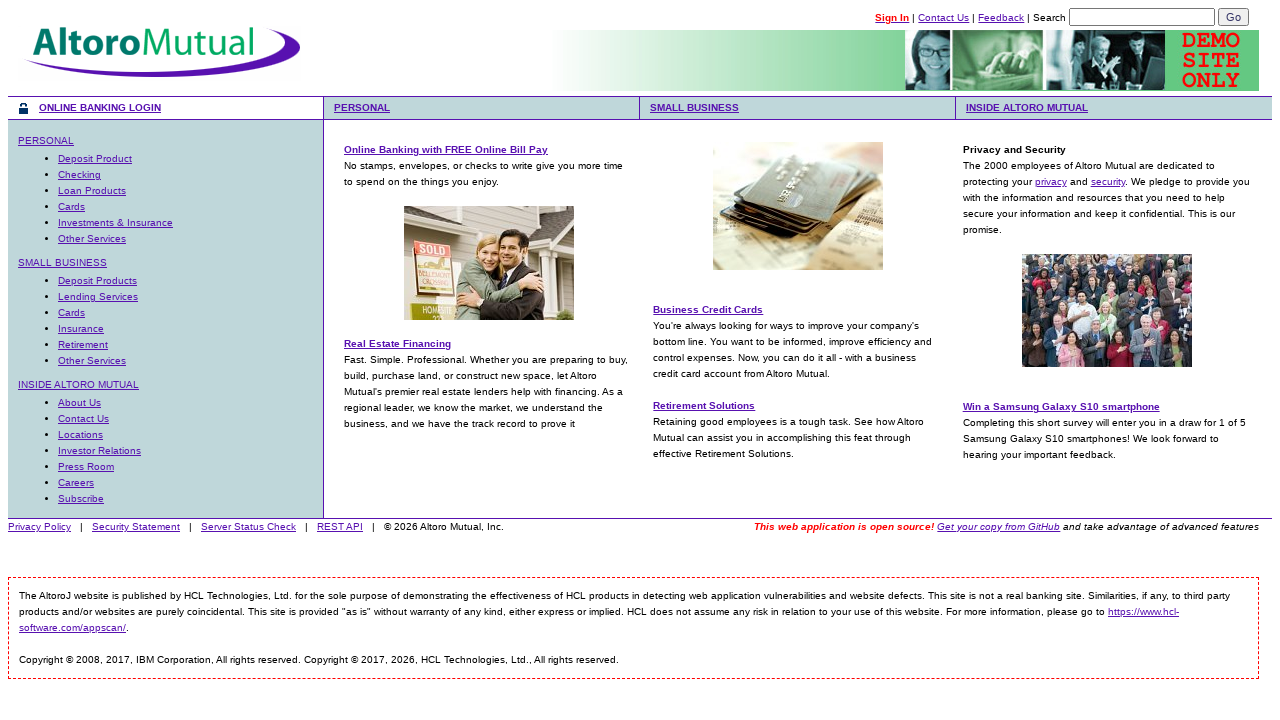

Clicked on table cell in first table at (906, 17) on table:nth-child(1) td:nth-child(2)
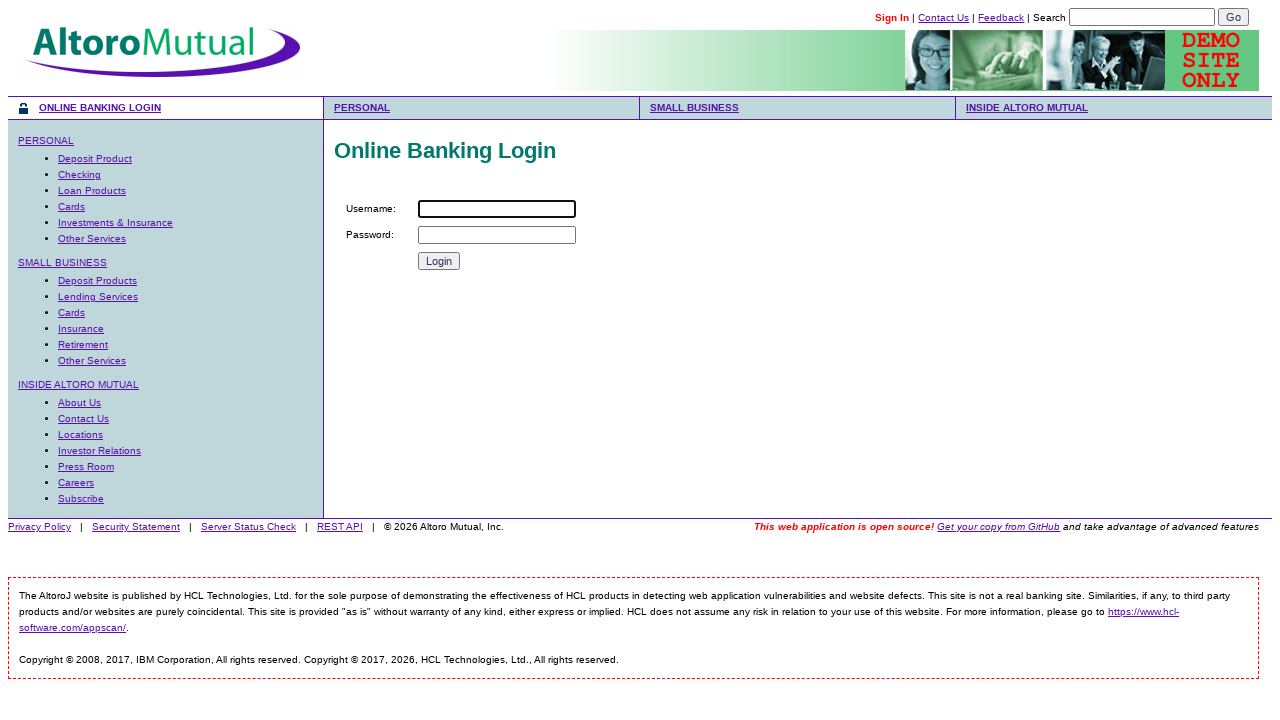

Clicked on font element at (892, 18) on font
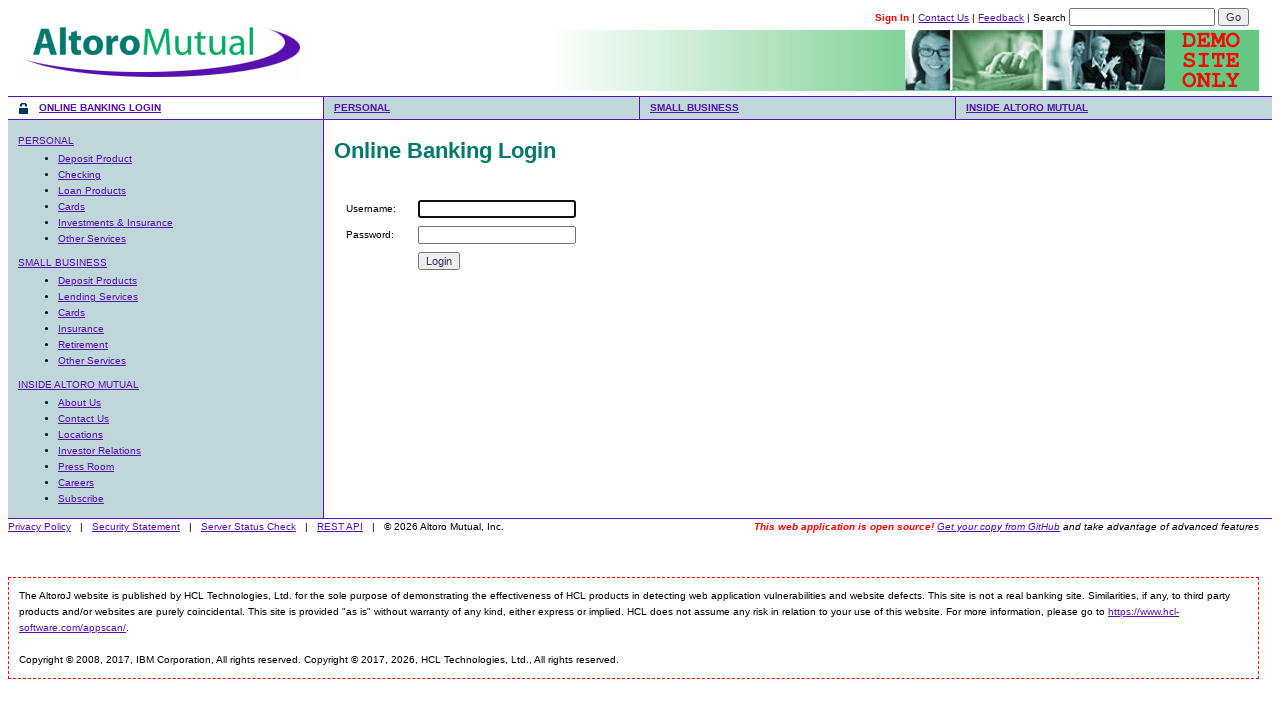

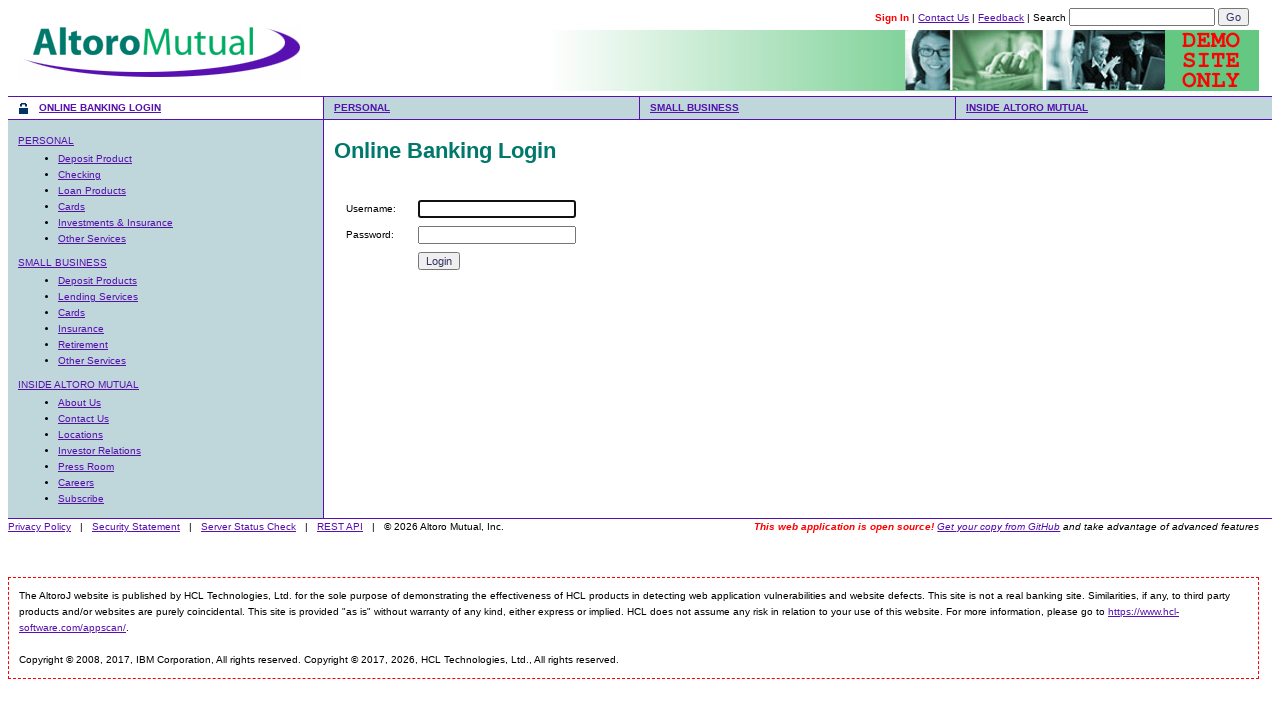